Tests horizontal scrolling functionality by navigating to a dashboard page and performing a left scroll operation using JavaScript execution.

Starting URL: https://dashboards.handmadeinteractive.com/jasonlove/

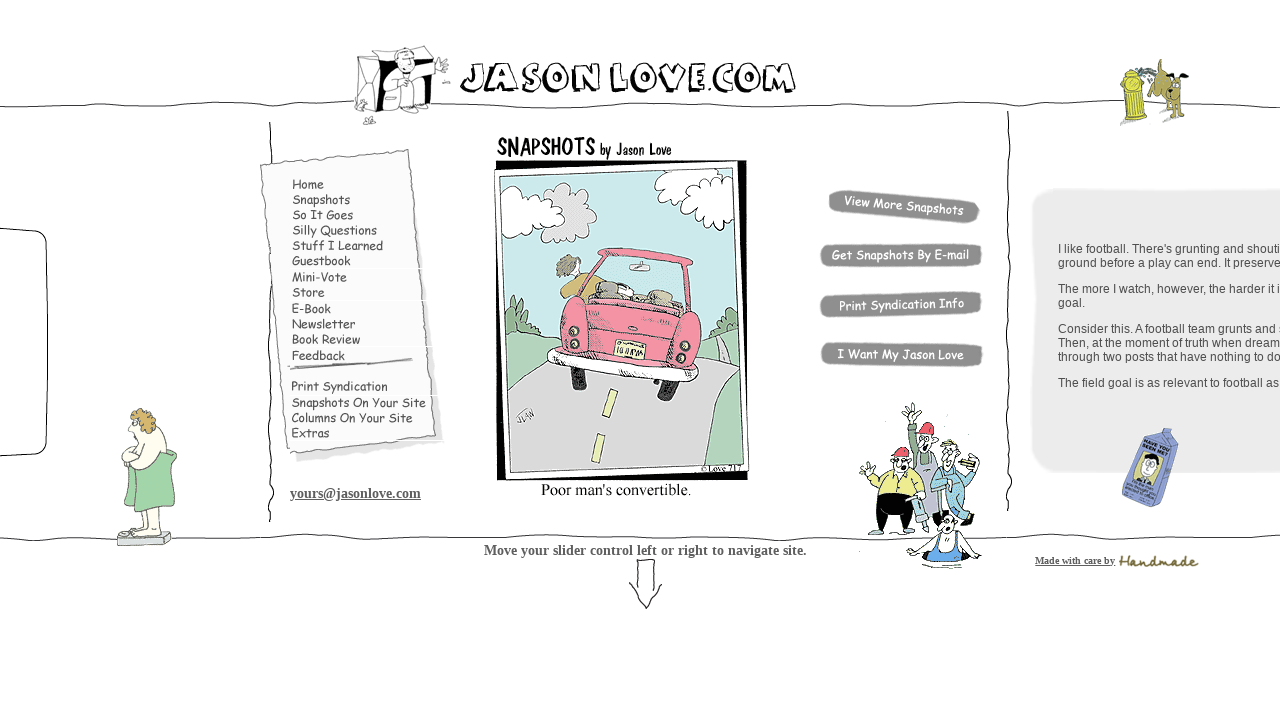

Navigated to dashboard page and waited for DOM content to load
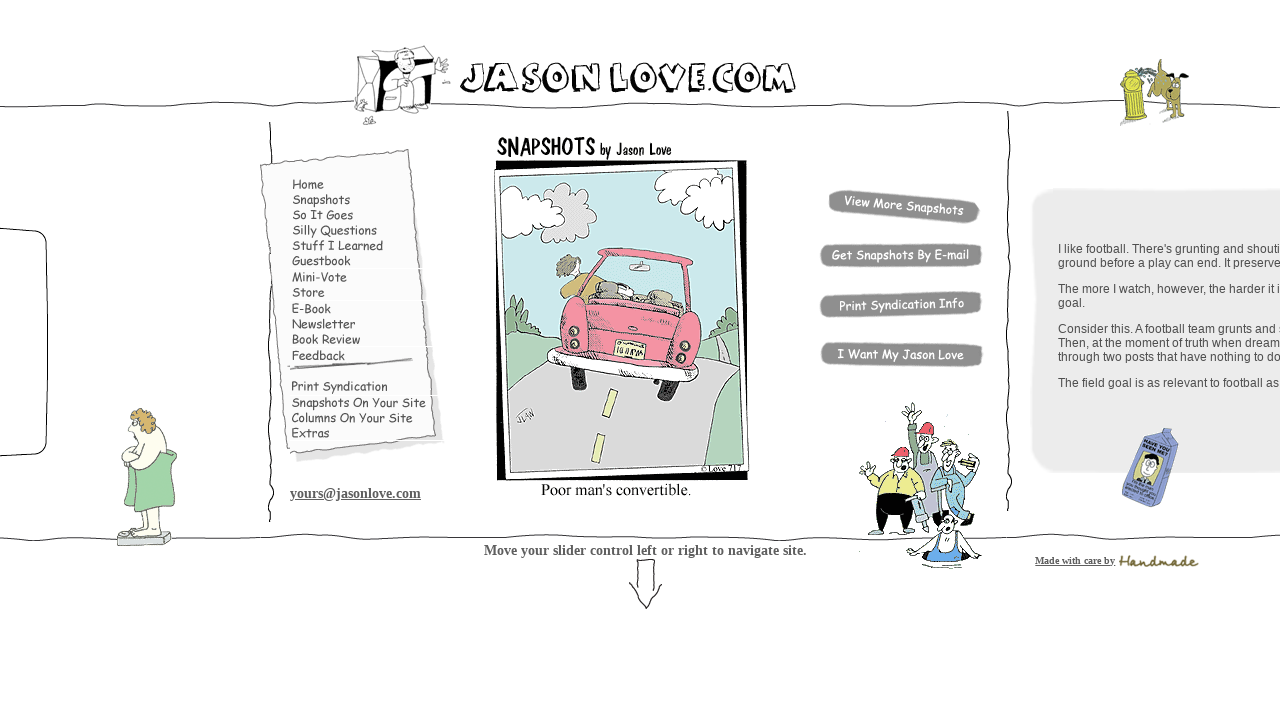

Executed JavaScript to scroll left by 6600 pixels
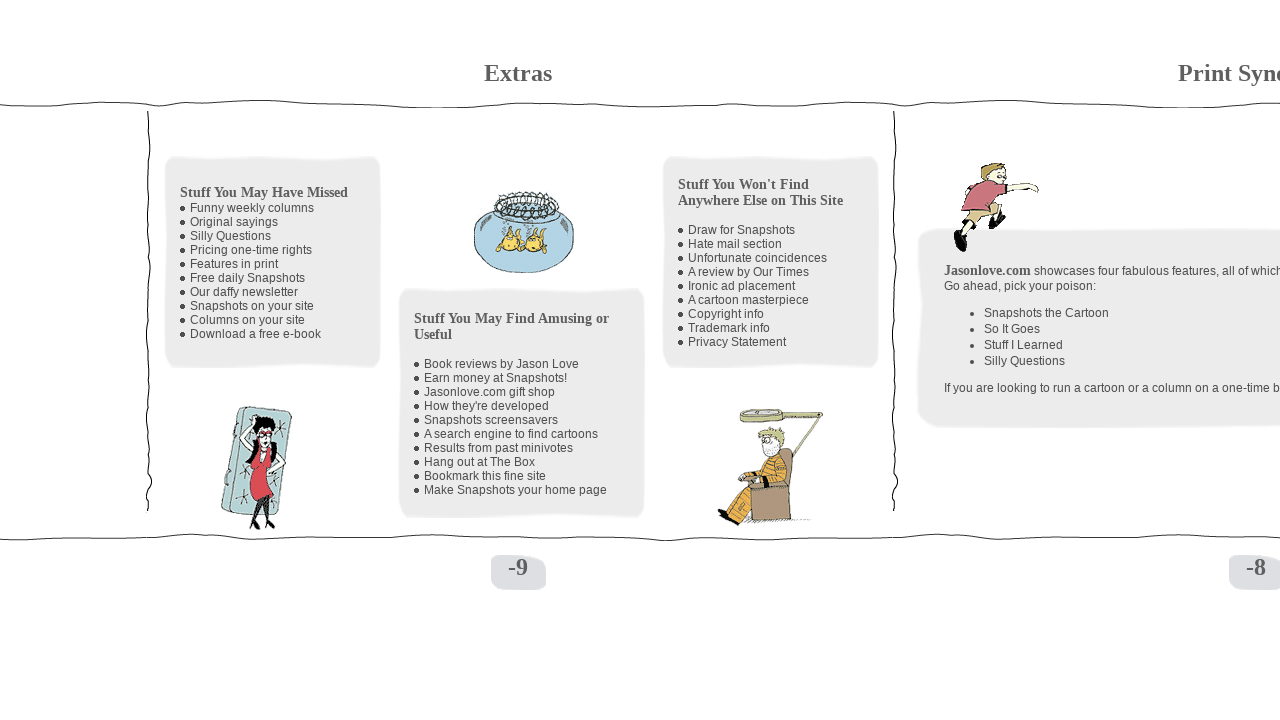

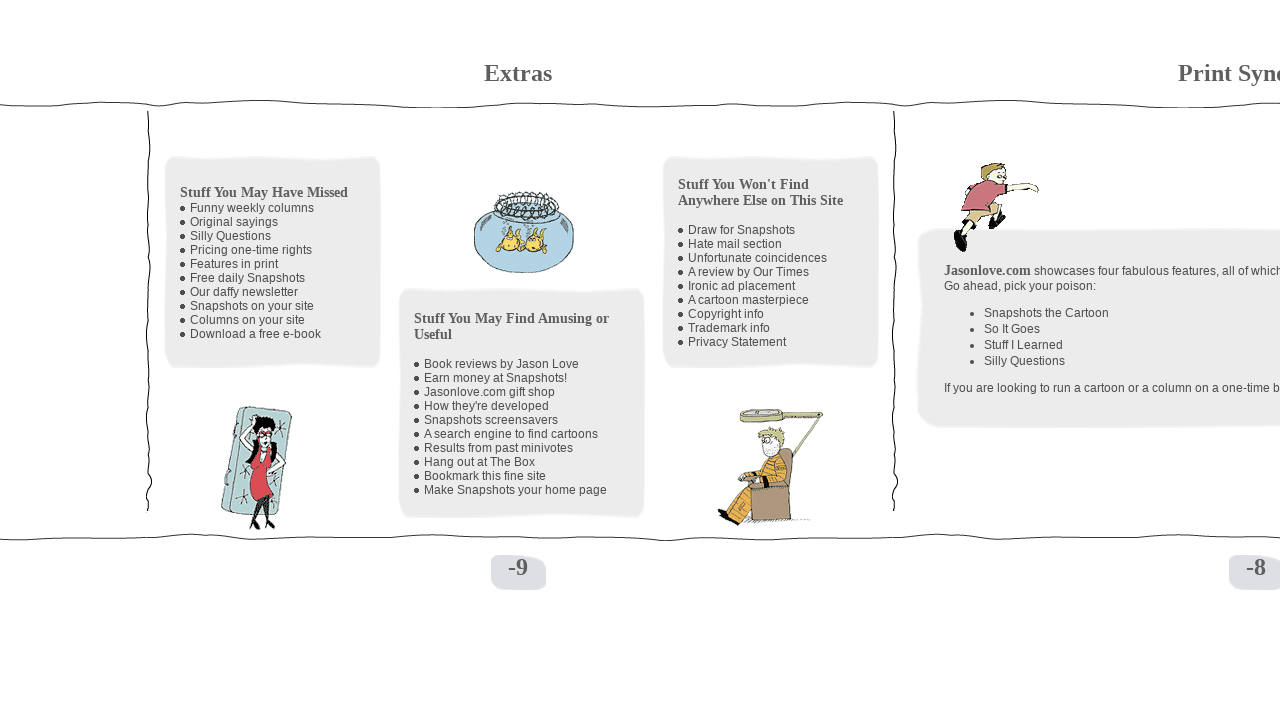